Tests checkbox functionality by selecting checkbox1 and deselecting checkbox2

Starting URL: https://the-internet.herokuapp.com/checkboxes

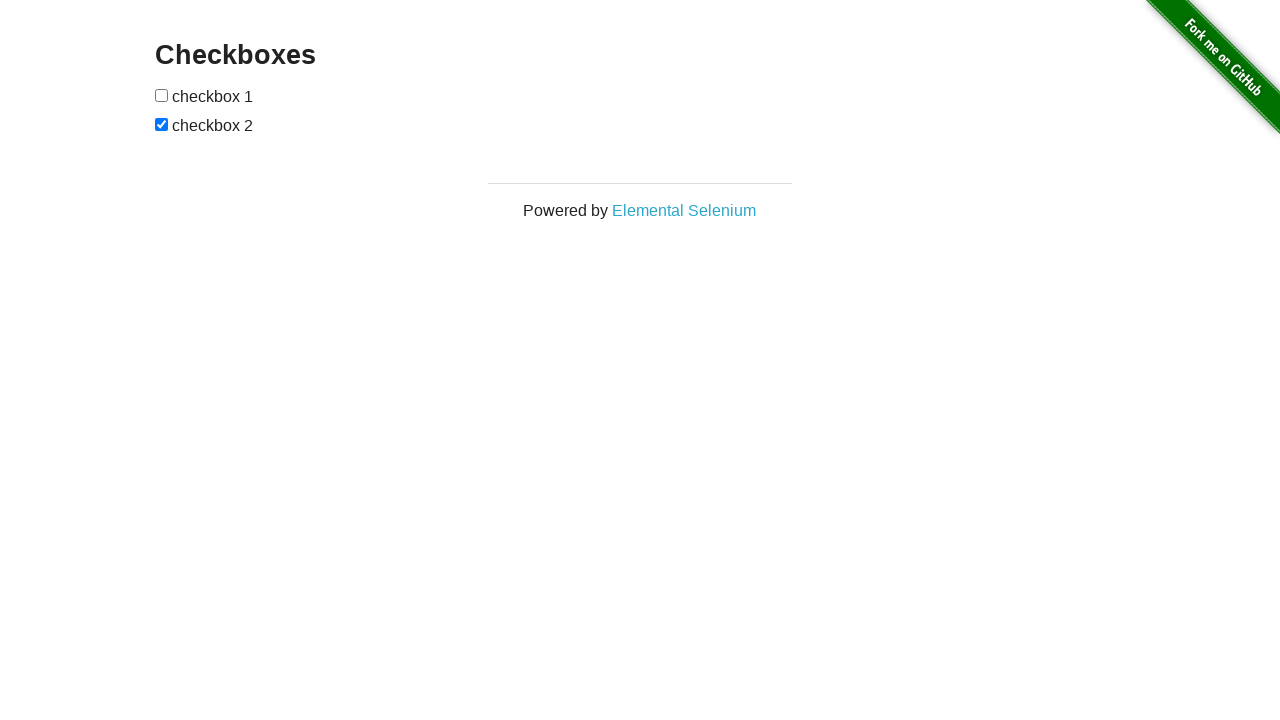

Navigated to checkboxes page
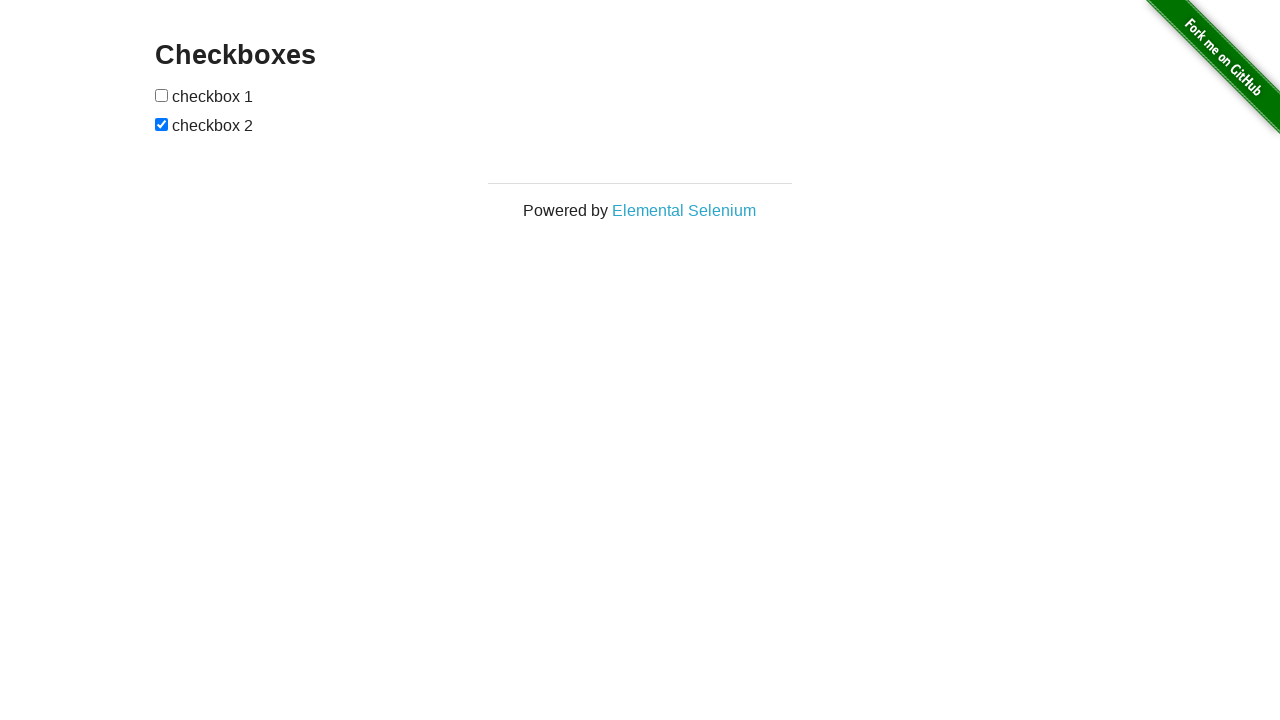

Located checkbox1 element
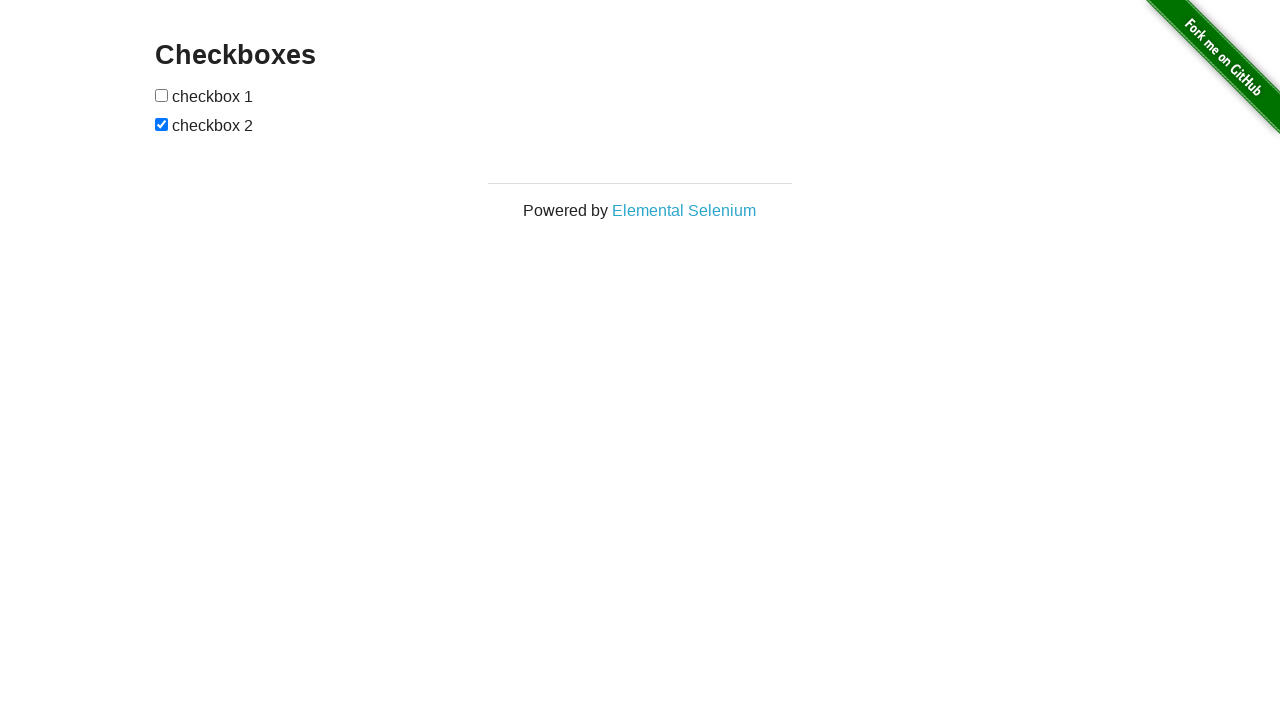

Selected checkbox1 at (162, 95) on input[type='checkbox'] >> nth=0
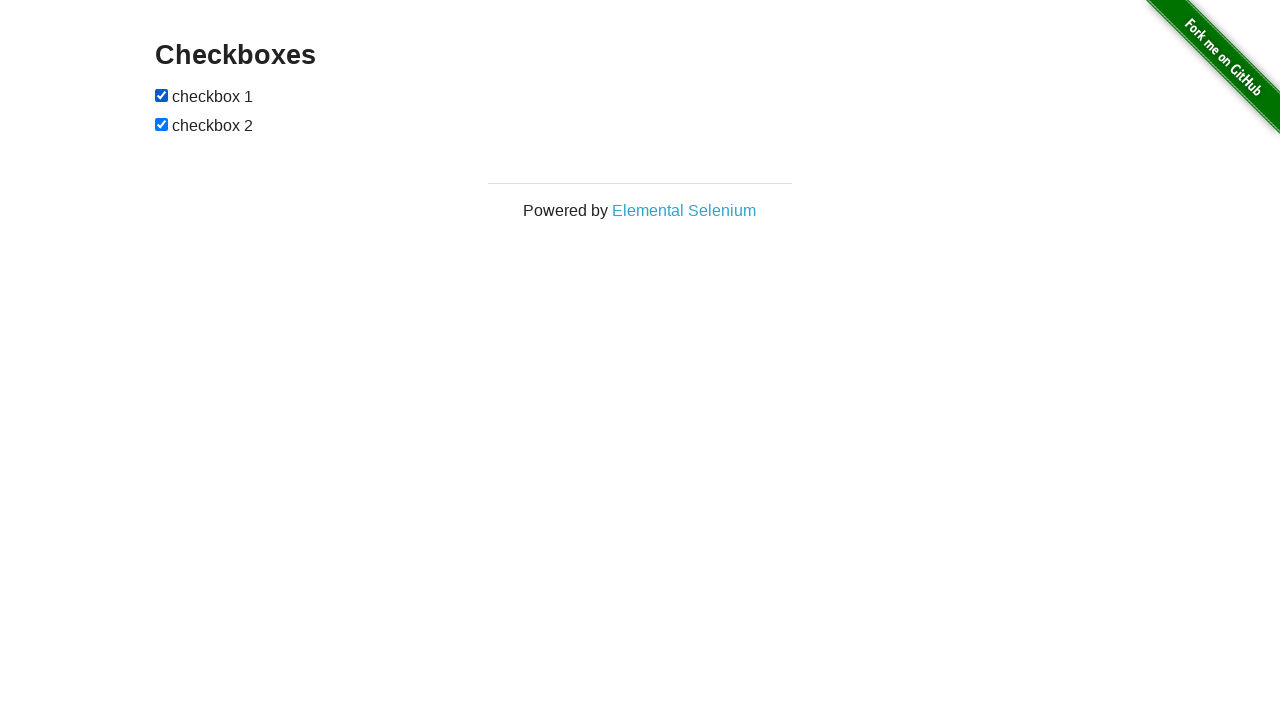

Located checkbox2 element
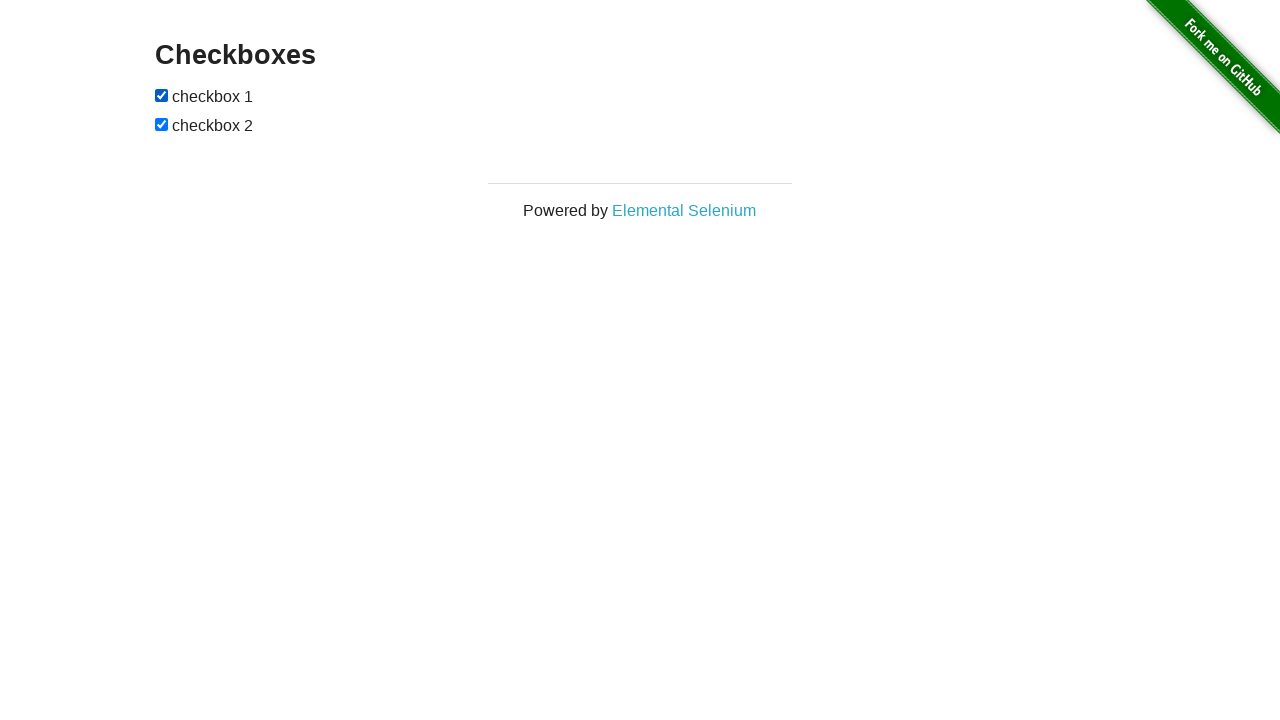

Deselected checkbox2 at (162, 124) on input[type='checkbox'] >> nth=1
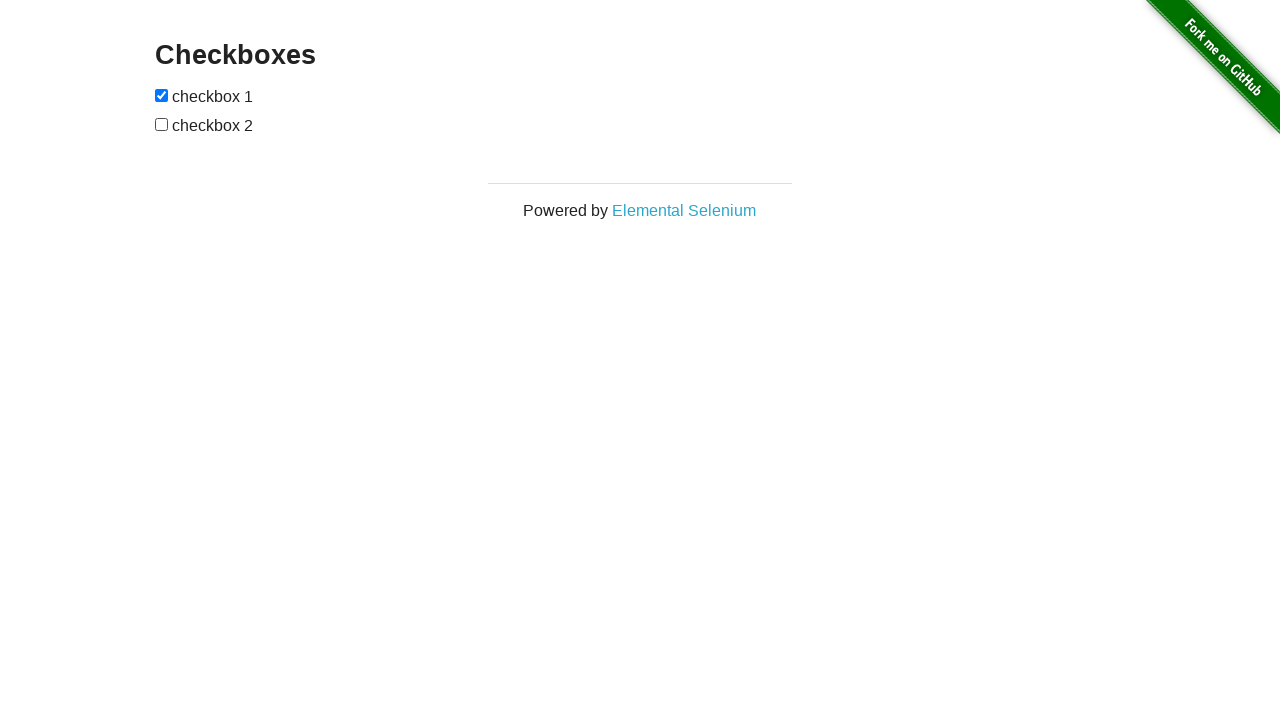

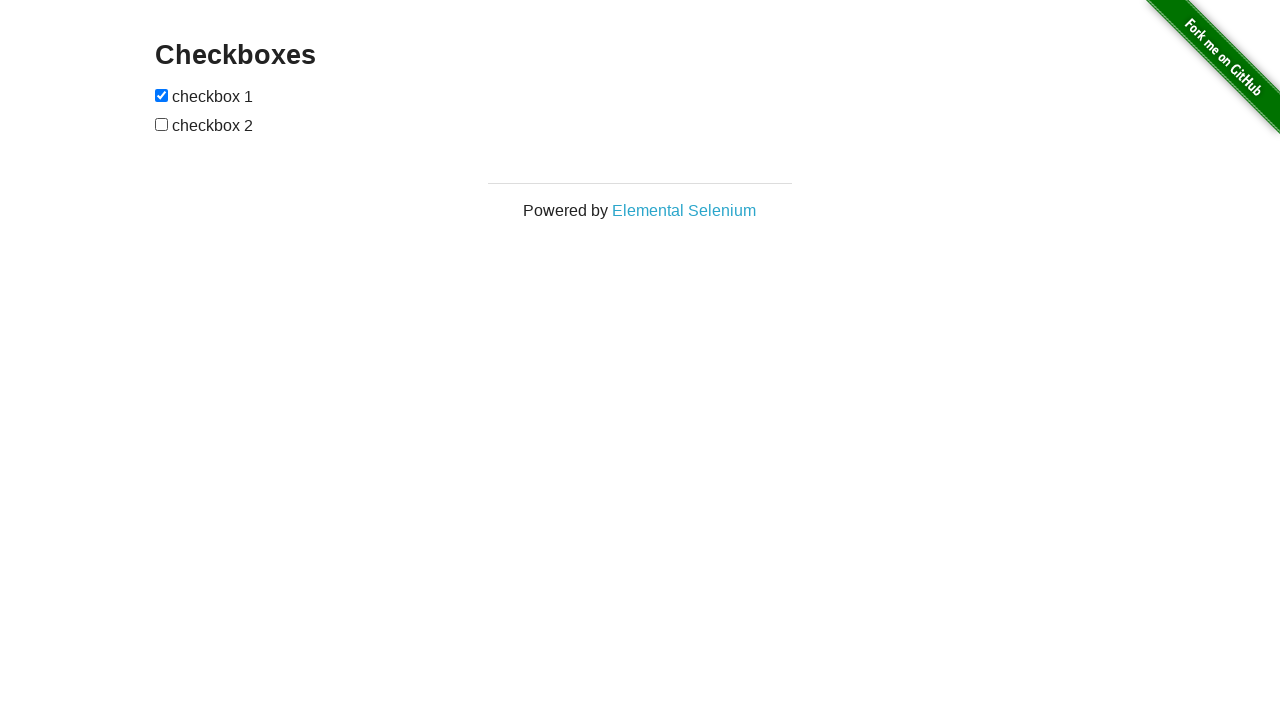